Tests HTML dropdown functionality by selecting different options using various methods (by index, value, and visible text) and verifying the selections

Starting URL: https://www.hyrtutorials.com/p/html-dropdown-elements-practice.html

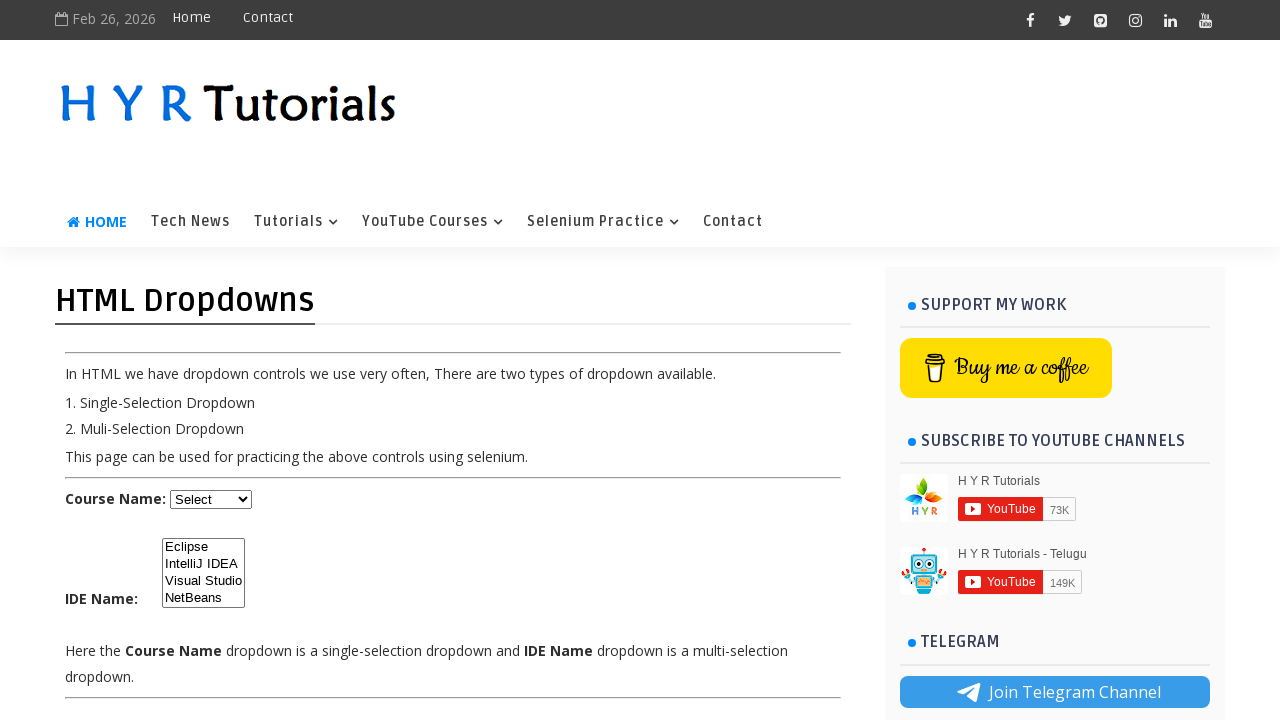

Located course dropdown element
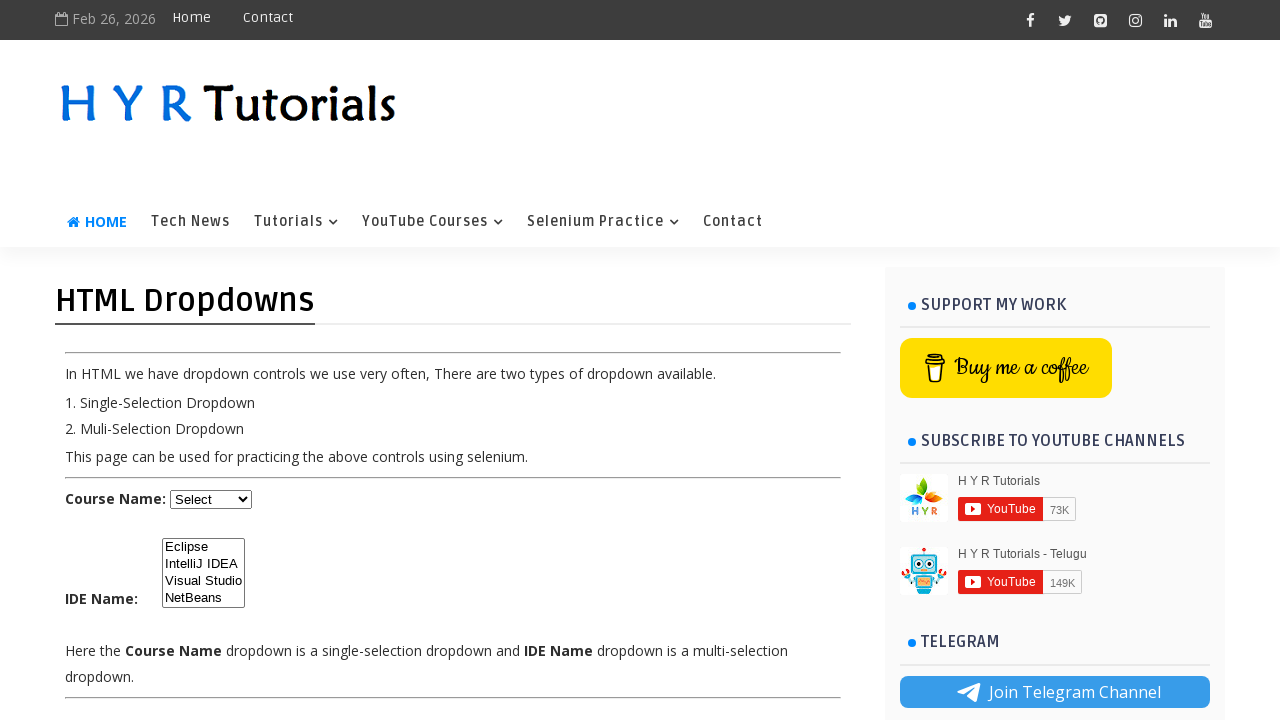

Retrieved all options from dropdown
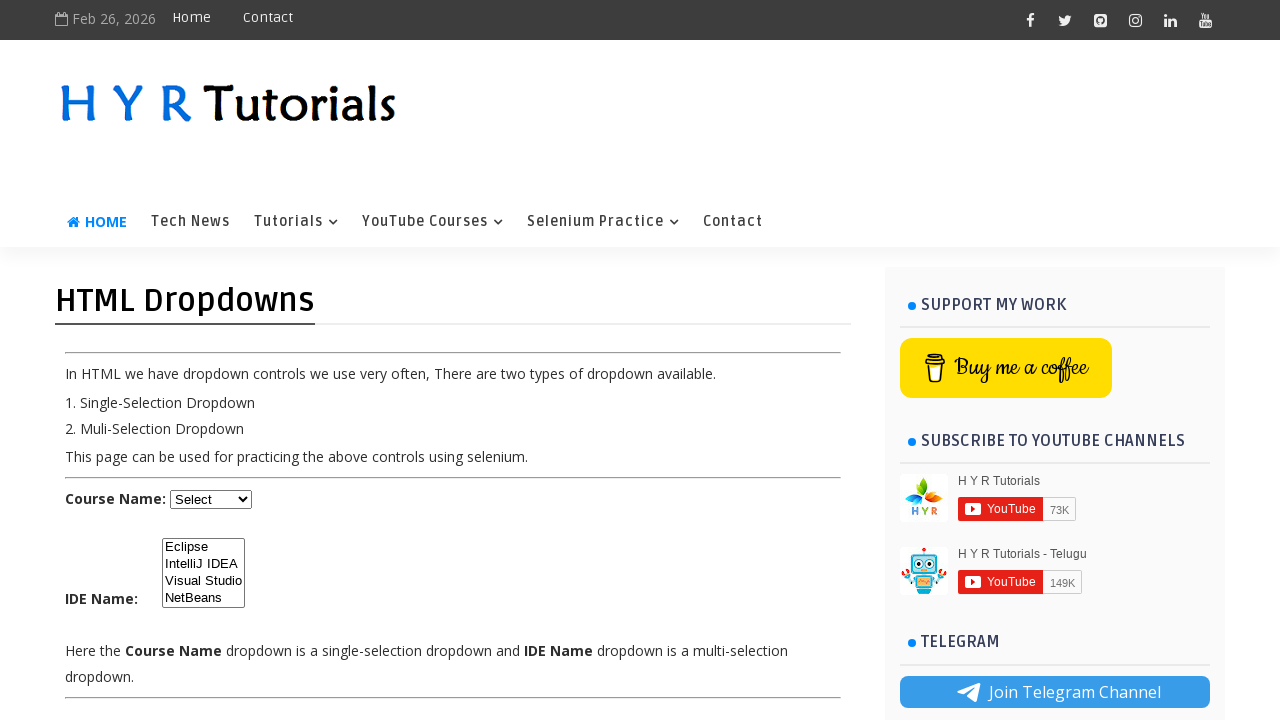

Printed all dropdown option text values
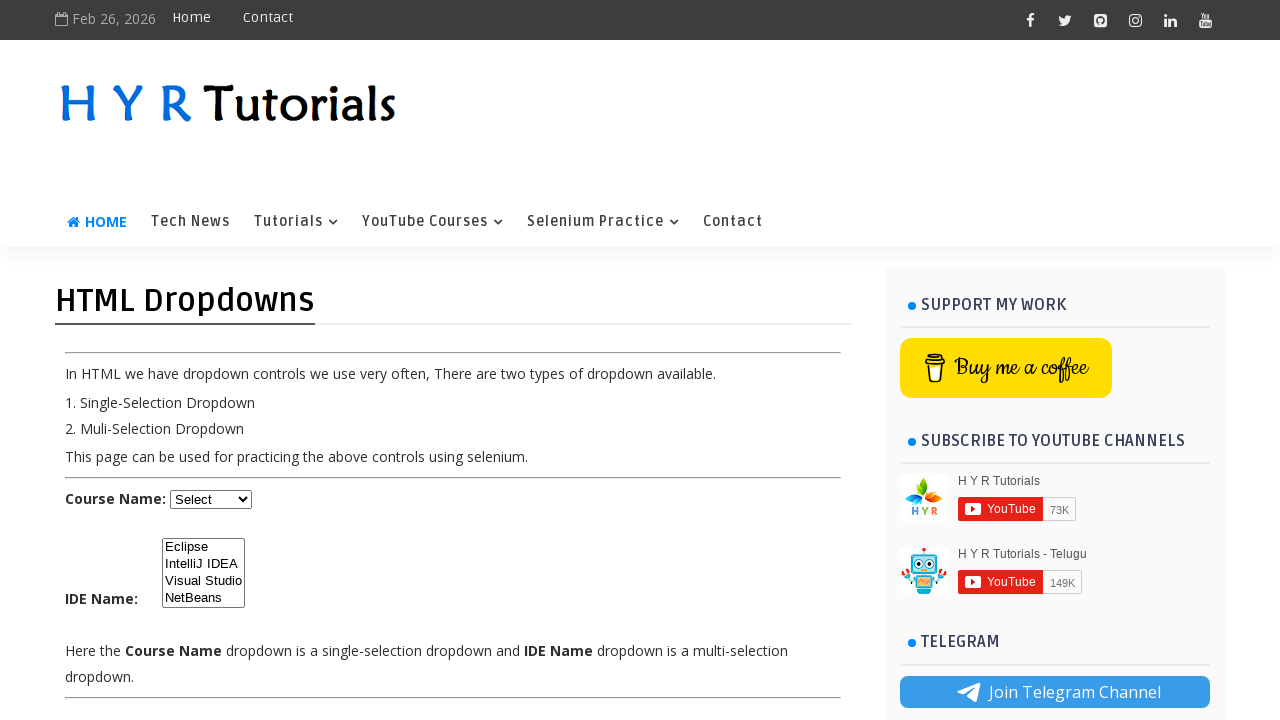

Selected dropdown option by index 1 (Java) on #course
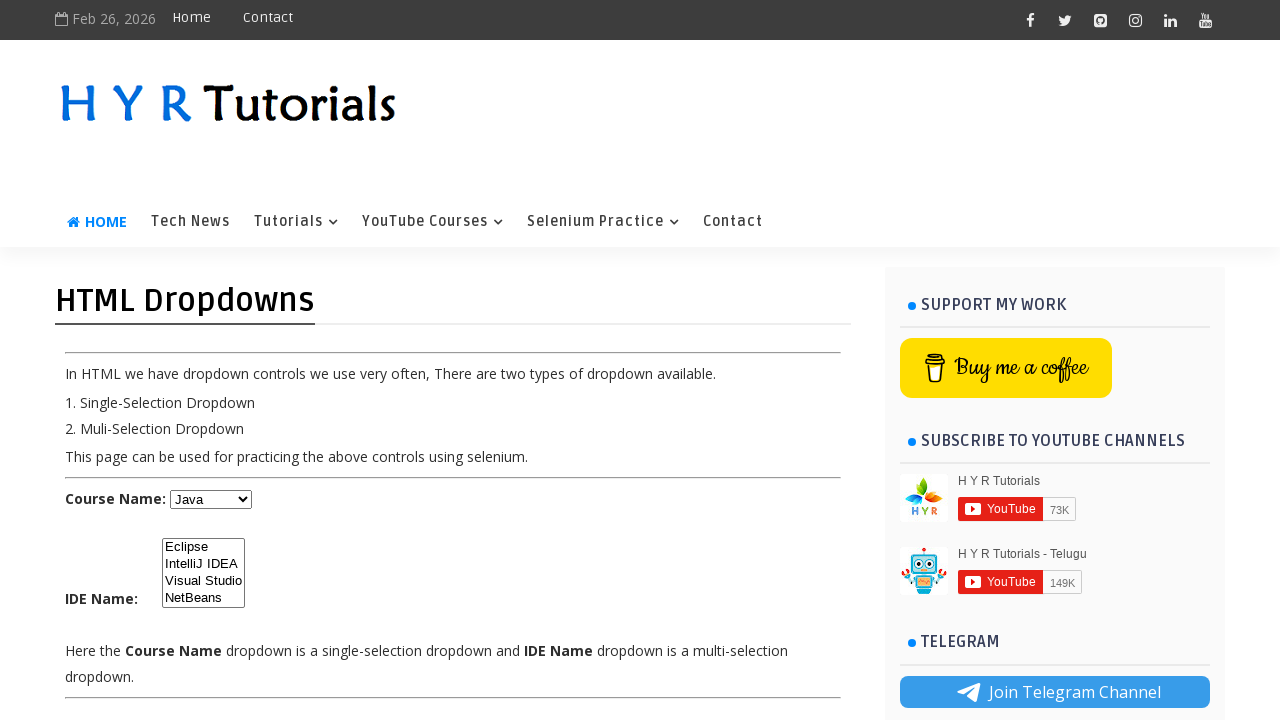

Selected dropdown option by value 'net' (Dot Net) on #course
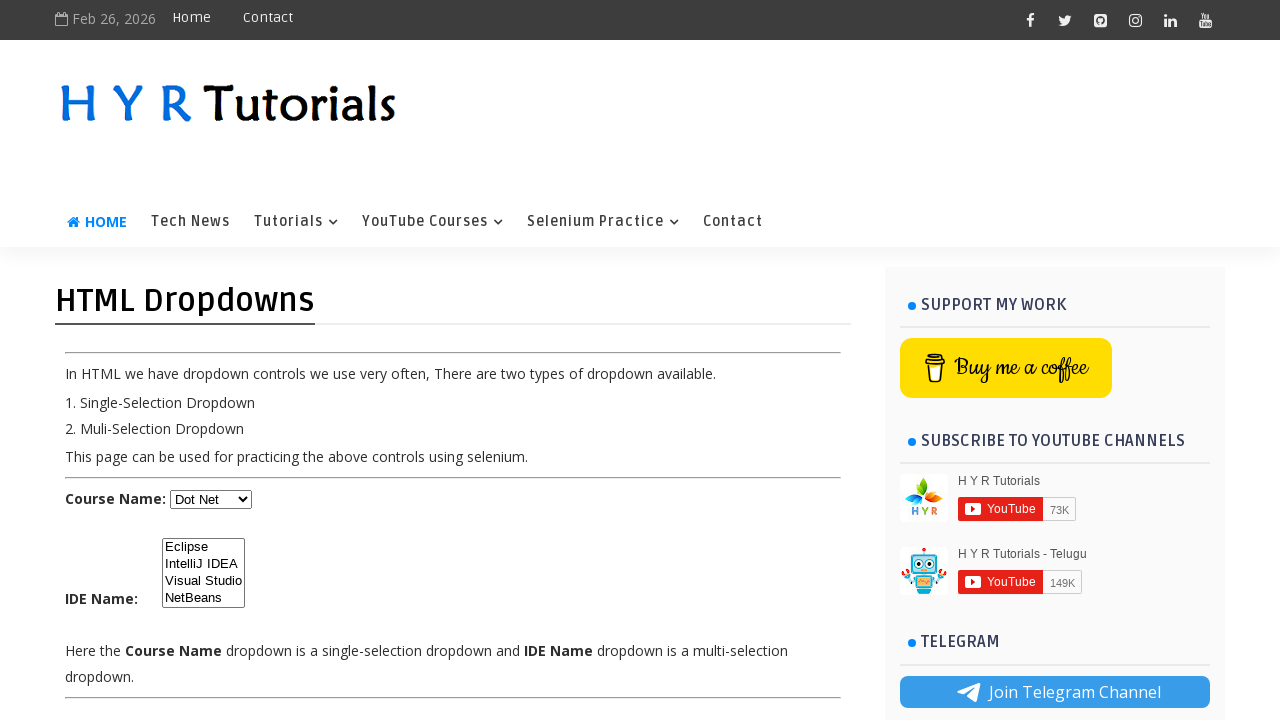

Selected dropdown option by visible text 'Javascript' on #course
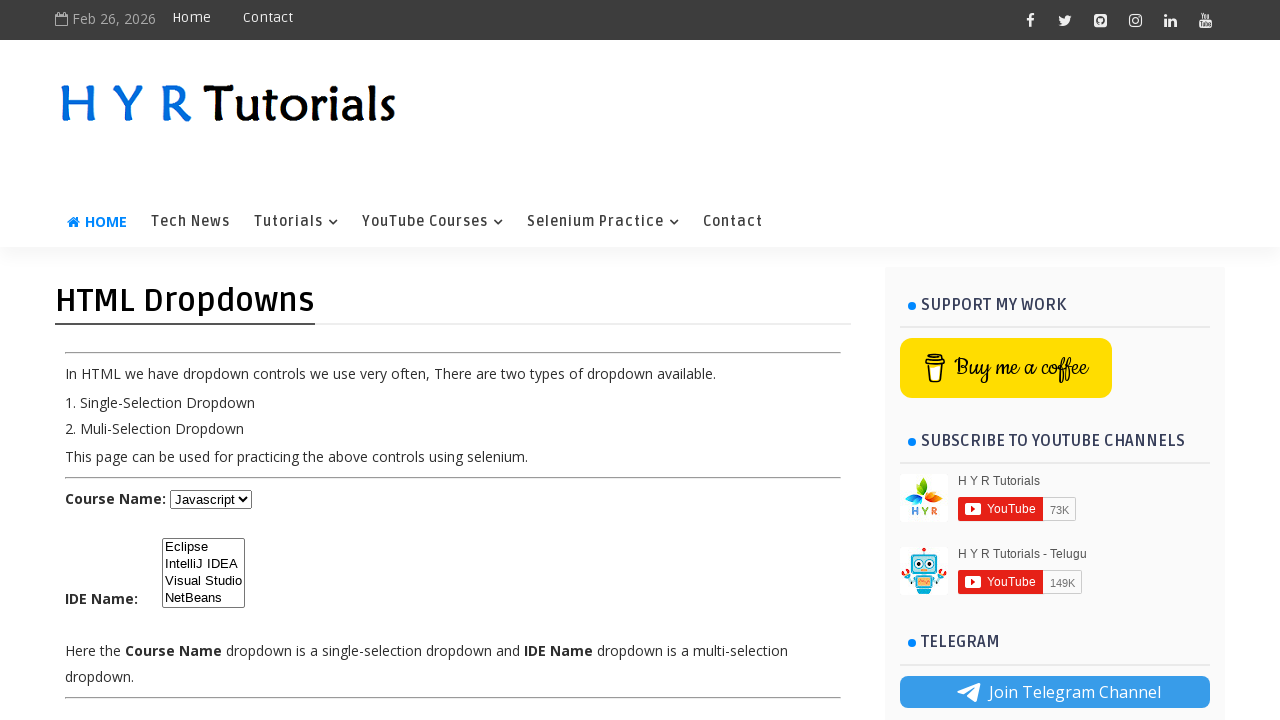

Retrieved currently selected dropdown value
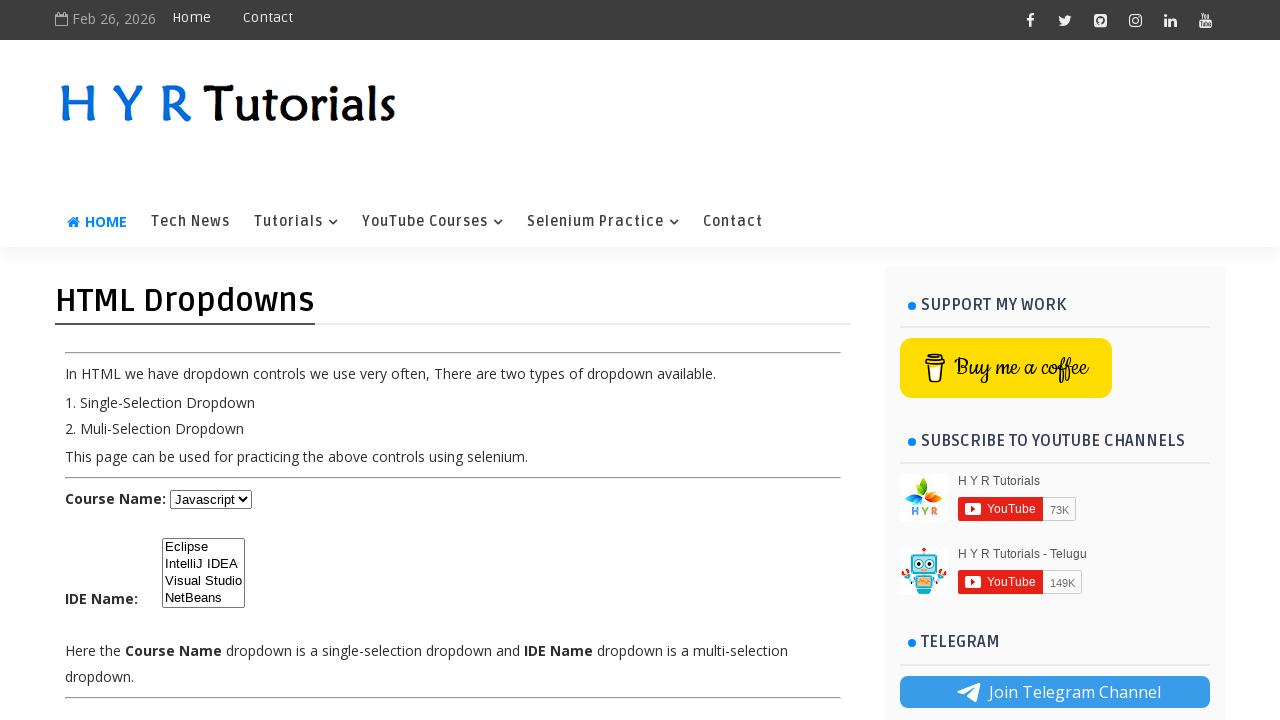

Retrieved text content of currently selected option
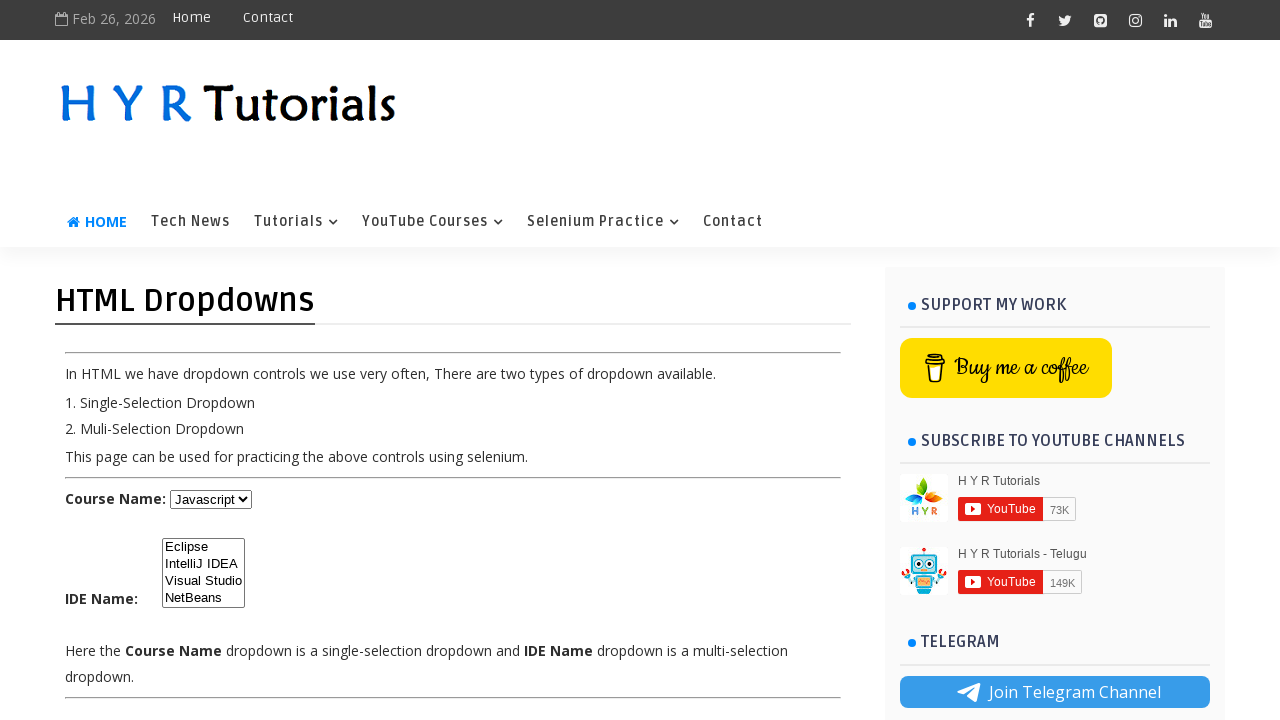

Printed selected option: Javascript
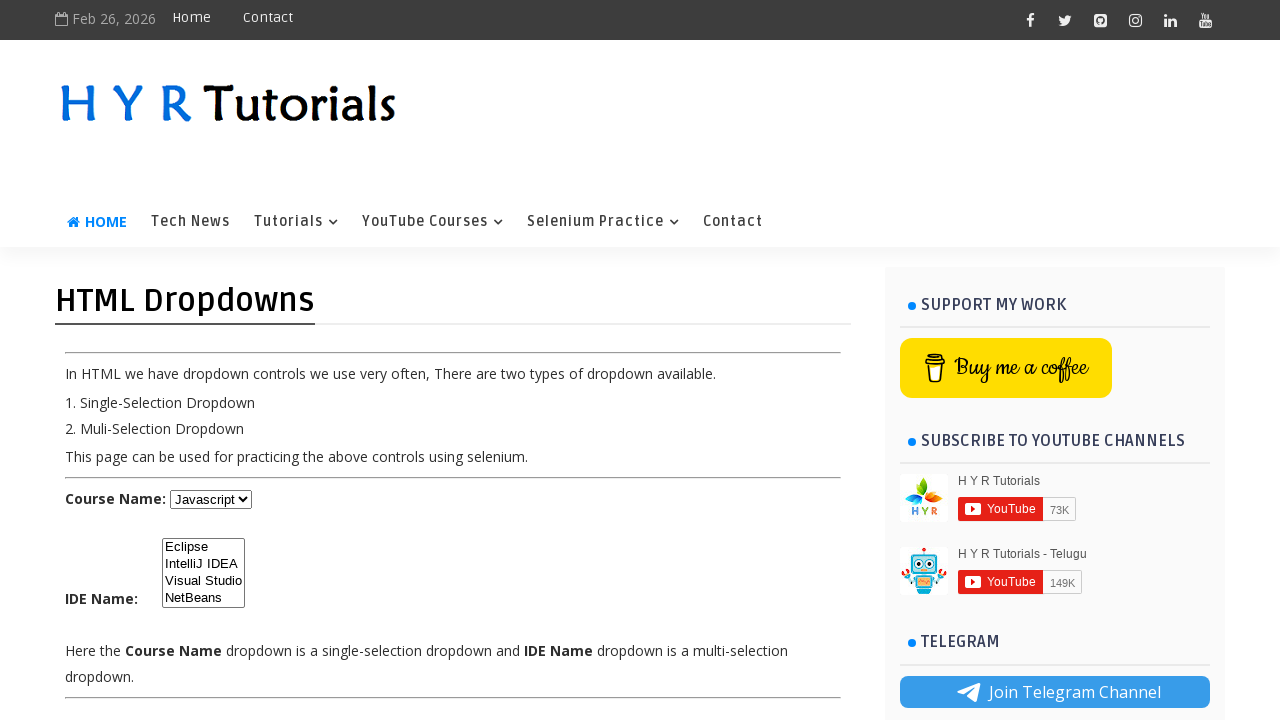

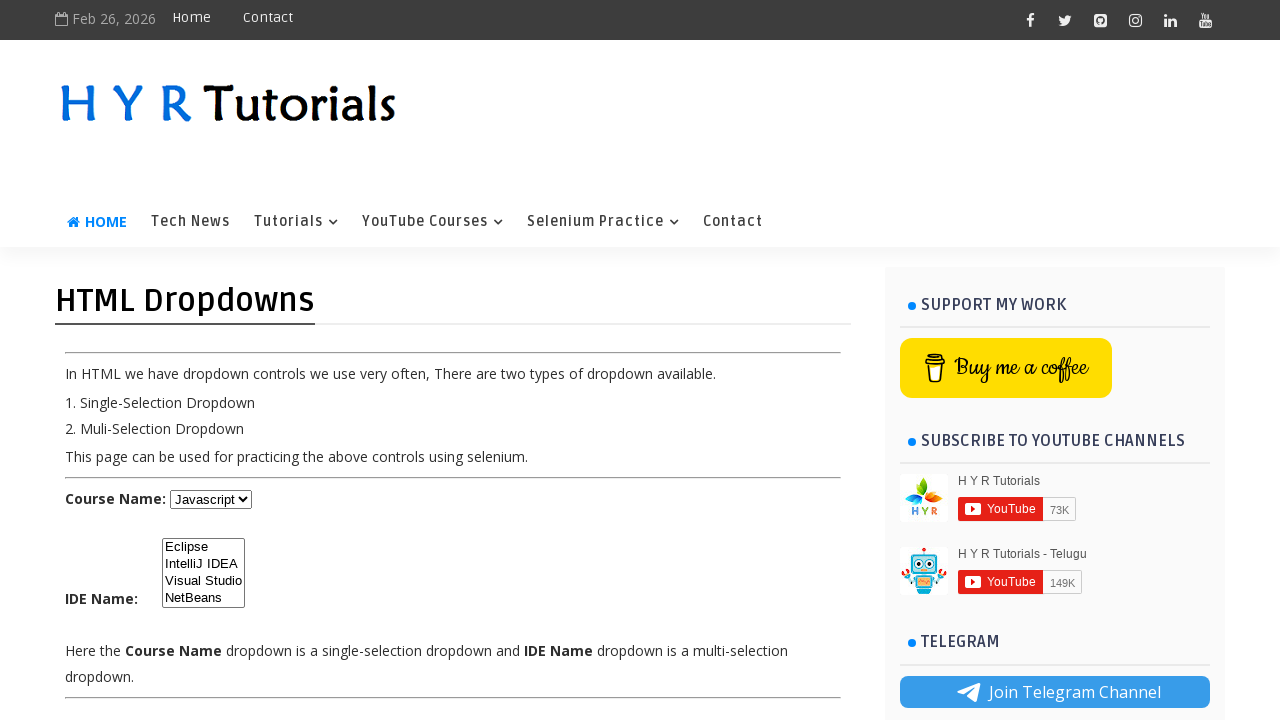